Tests the add and remove element functionality by adding an element and then clicking the "Delete" button to remove it, verifying the element disappears.

Starting URL: https://the-internet.herokuapp.com/

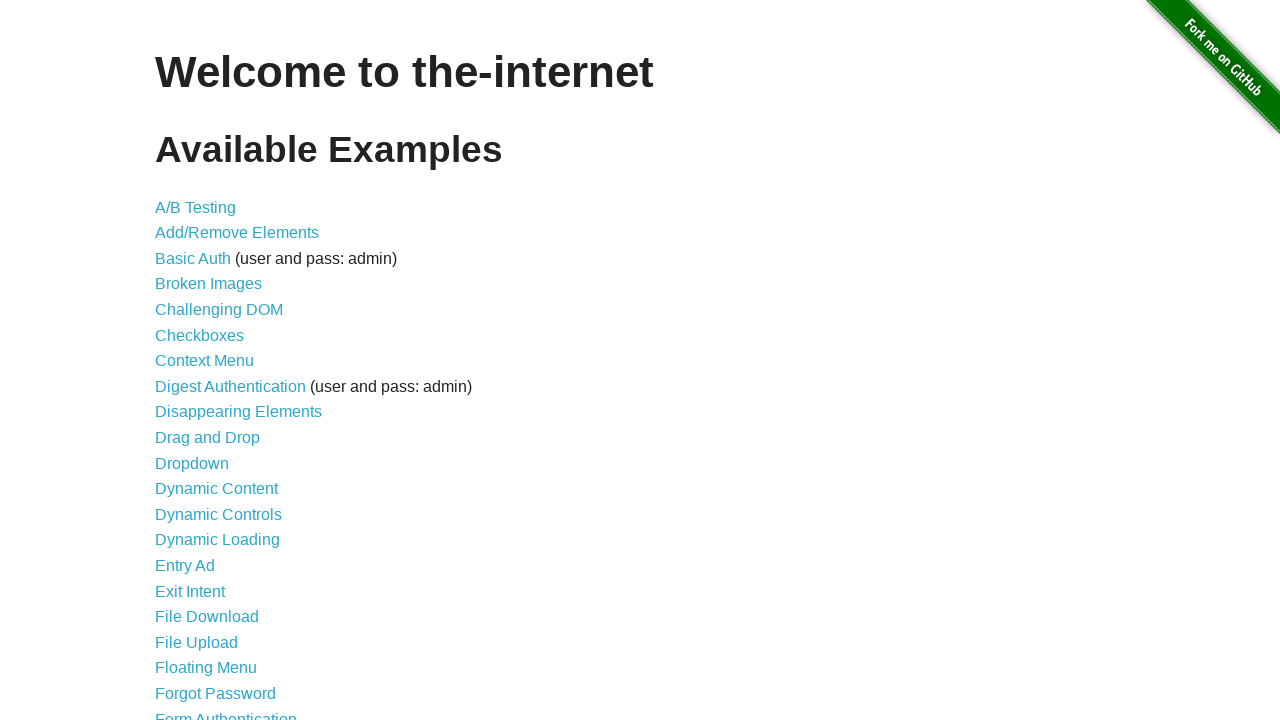

Clicked on the Add/Remove Elements link at (237, 233) on a[href='/add_remove_elements/']
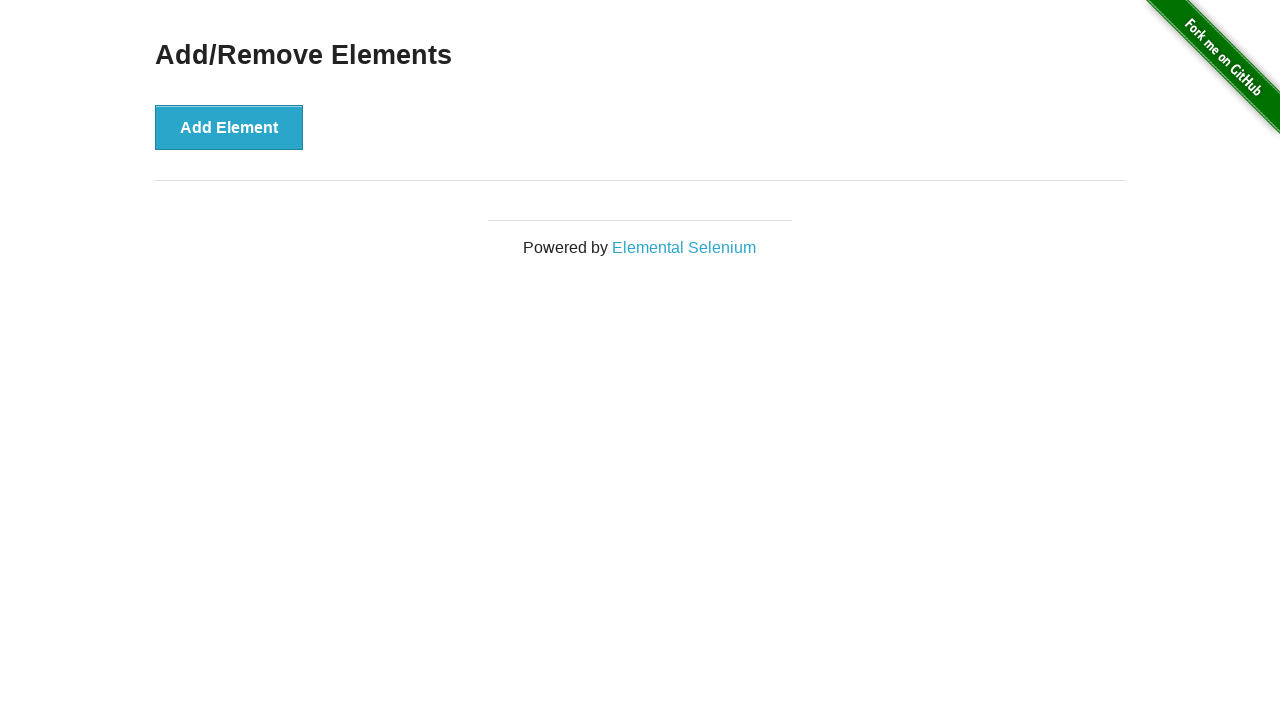

Page loaded with heading element
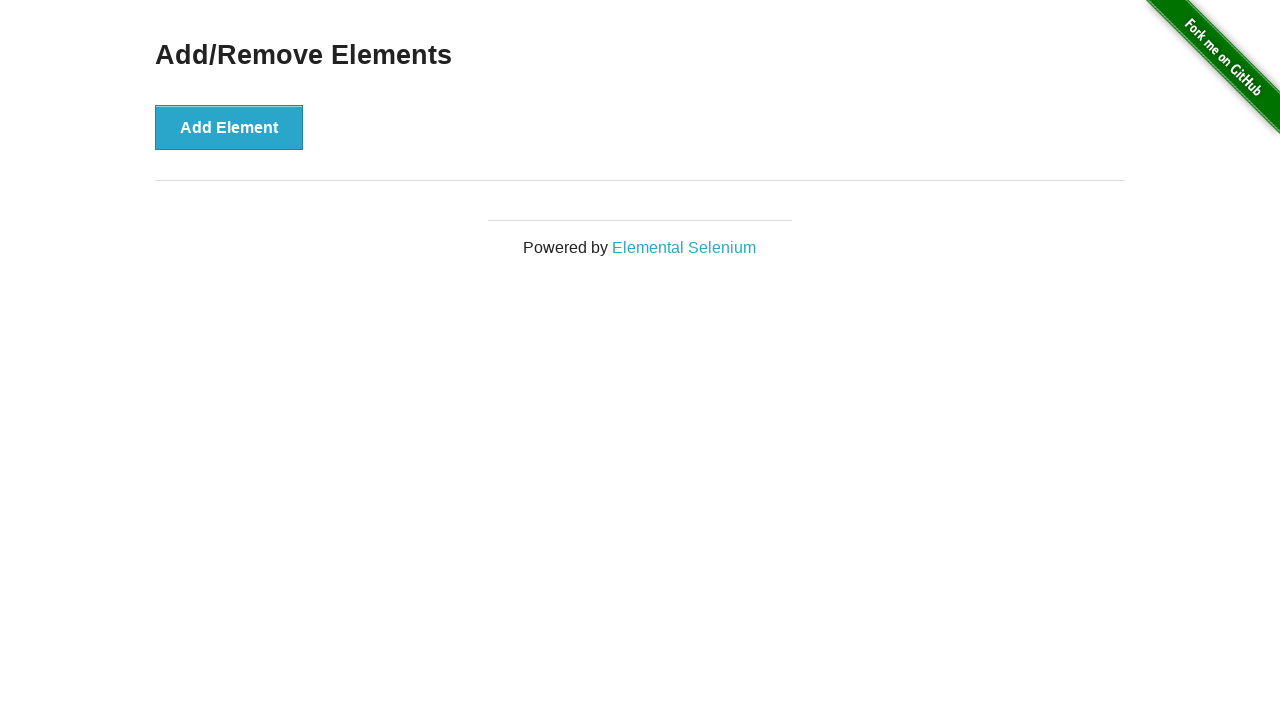

Clicked the 'Add Element' button at (229, 127) on button[onclick='addElement()']
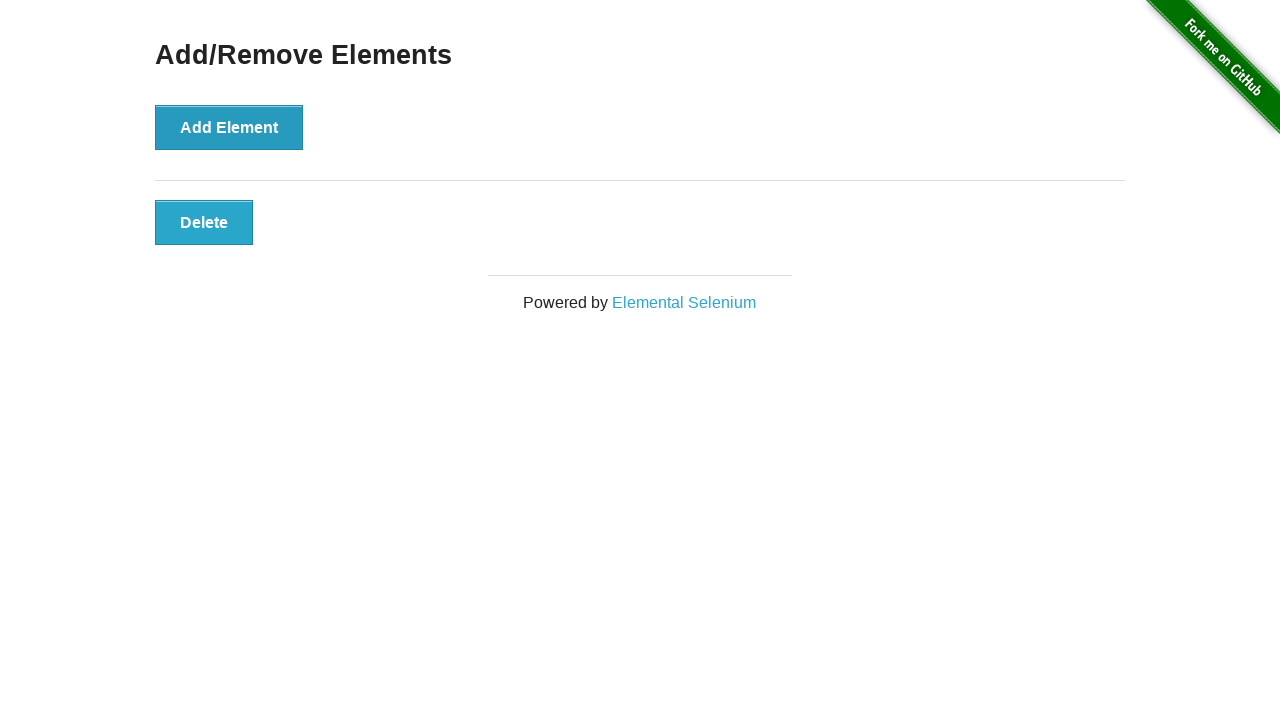

Delete button appeared after adding element
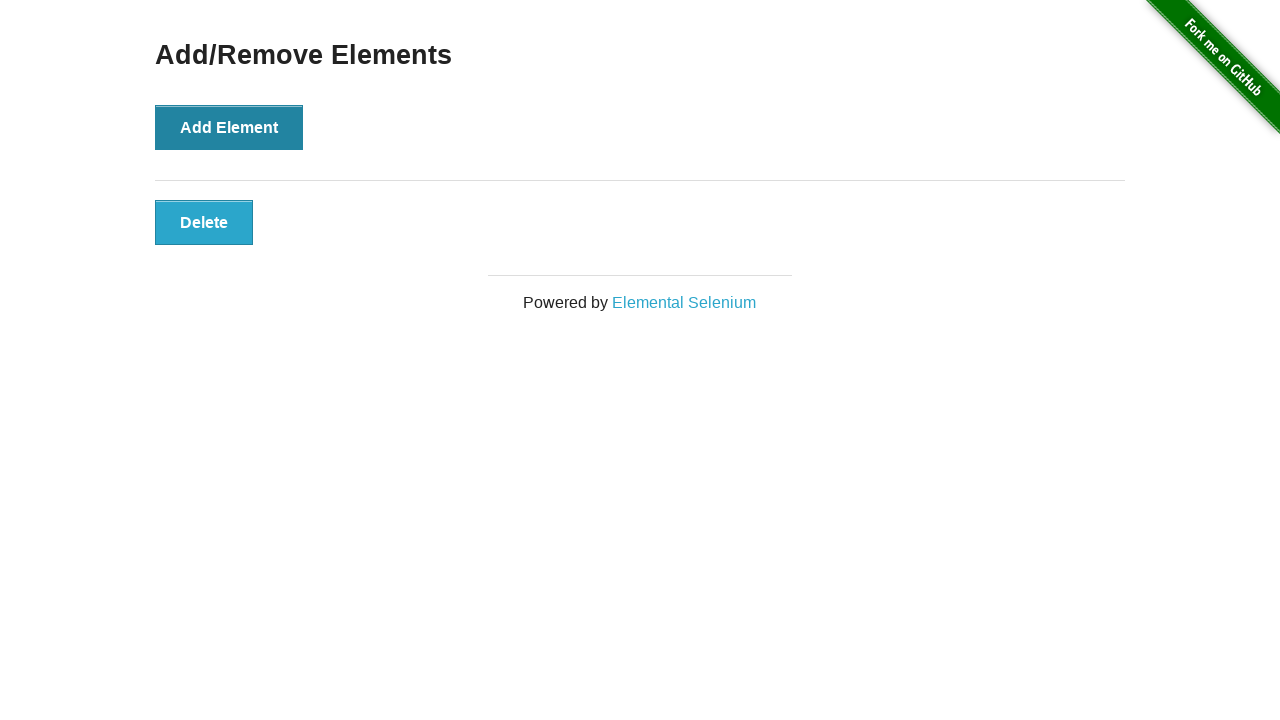

Clicked the Delete button to remove the element at (204, 222) on .added-manually
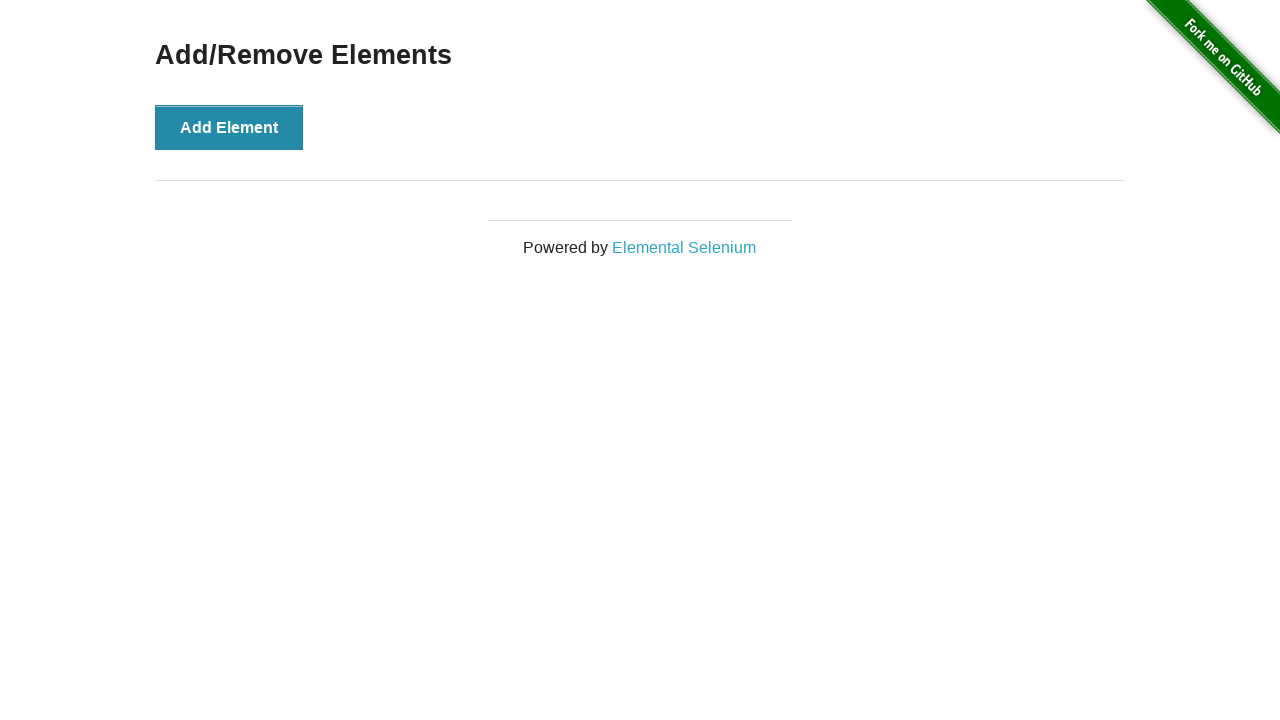

Element was successfully removed and Delete button disappeared
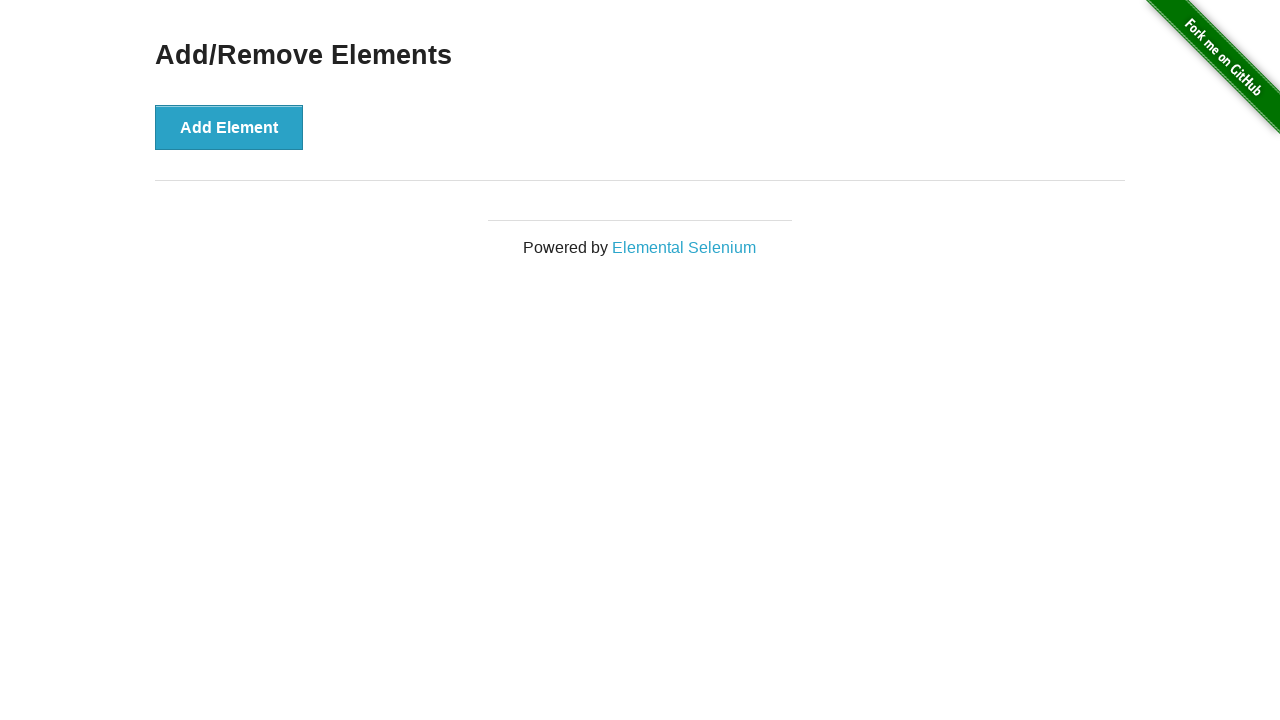

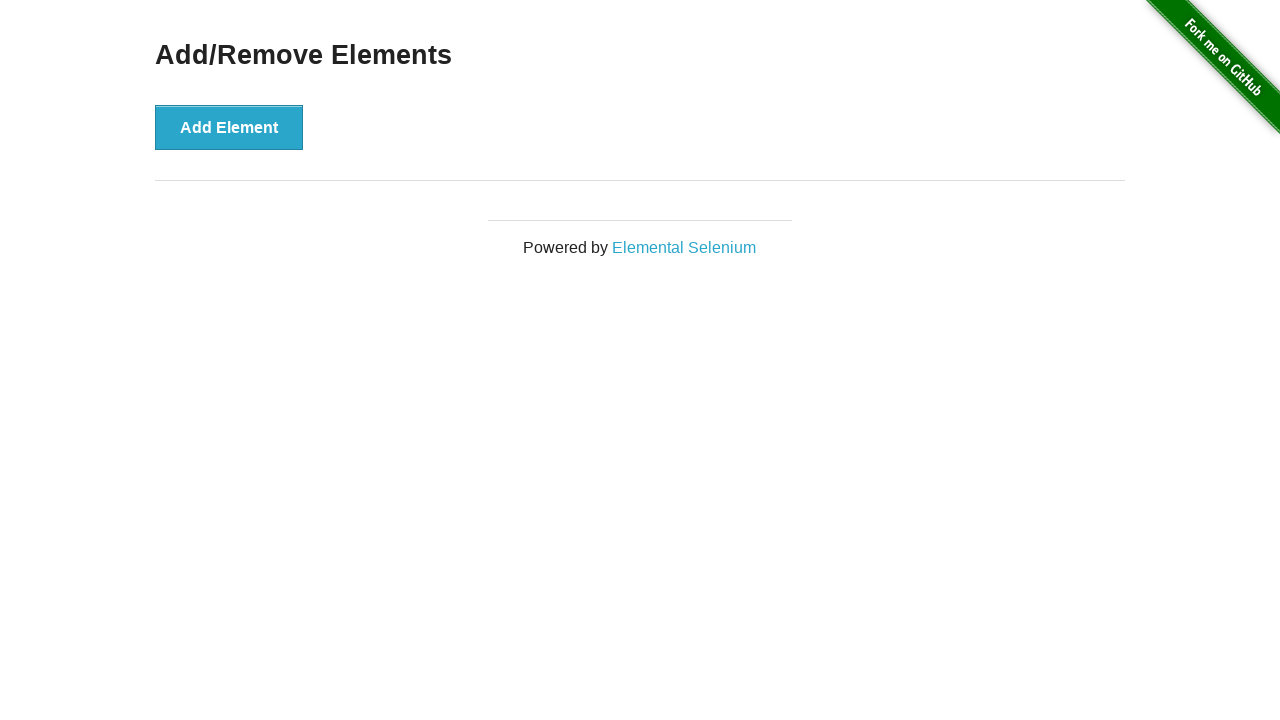